Tests dynamic controls page by clicking a checkbox, then clicking Remove button and verifying the checkbox is removed

Starting URL: https://the-internet.herokuapp.com/

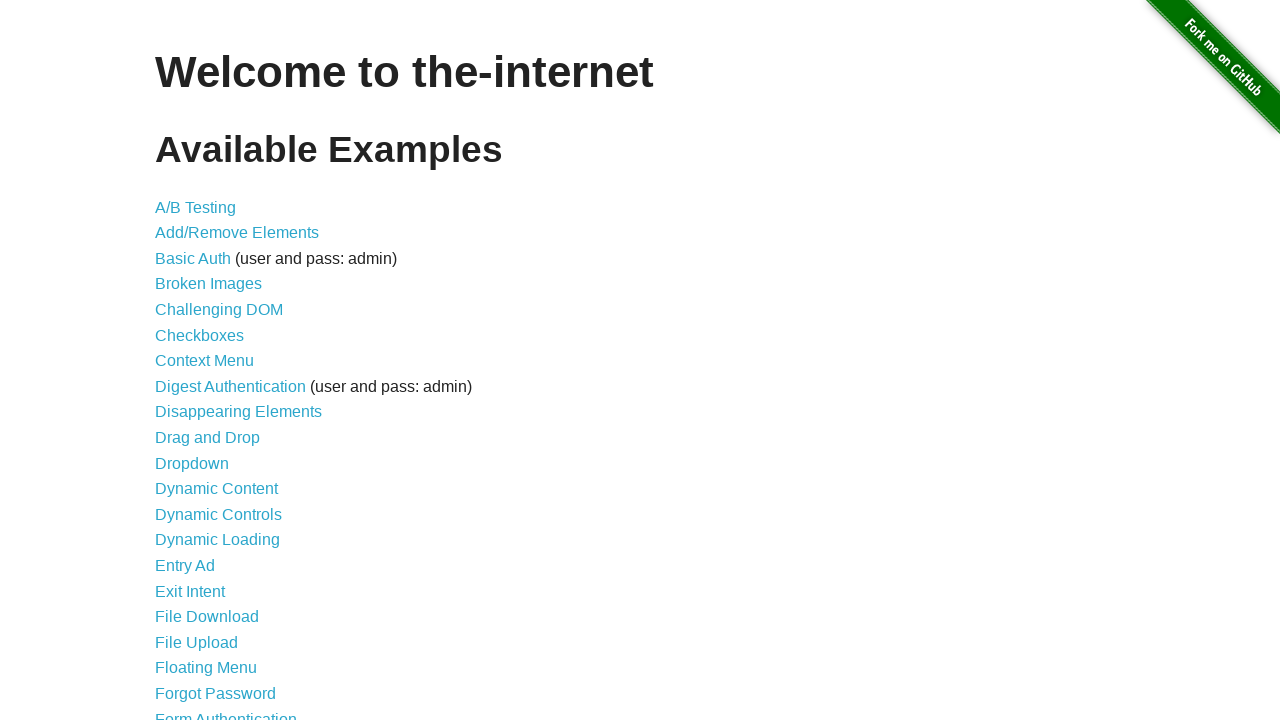

Clicked on Dynamic Controls link at (218, 514) on a[href='/dynamic_controls']
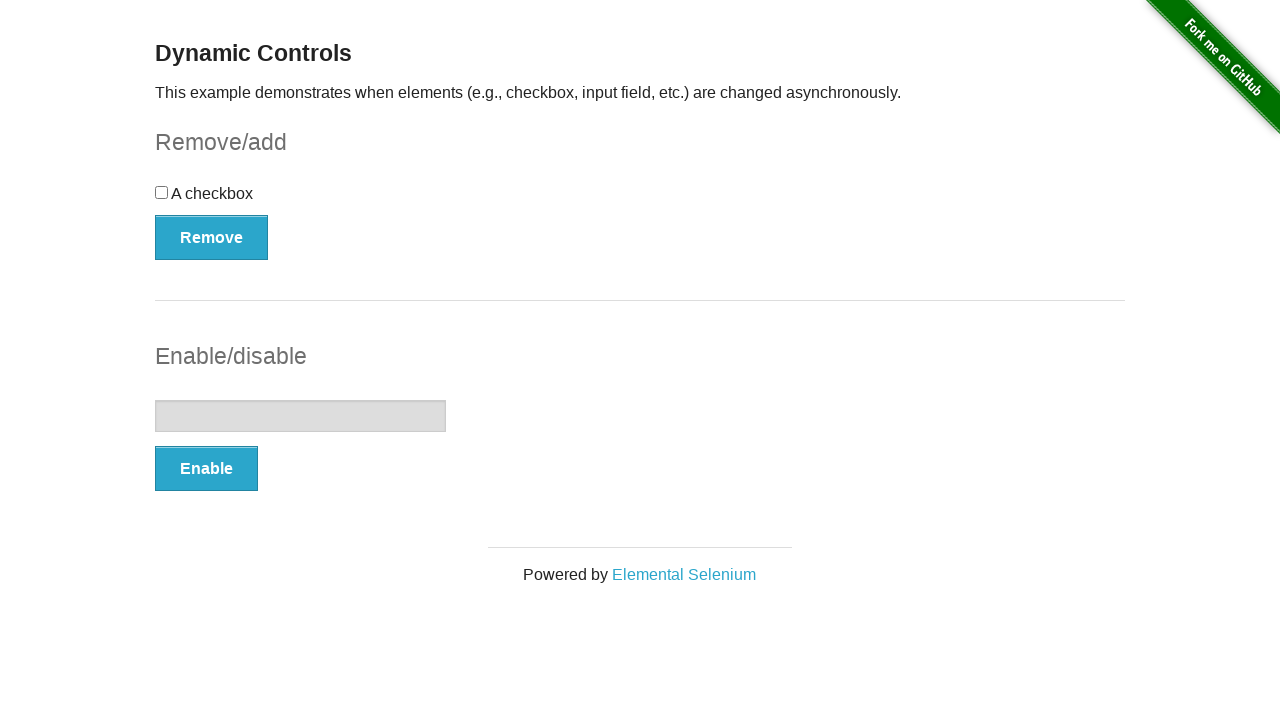

Clicked on checkbox to select it at (162, 192) on input[type='checkbox']
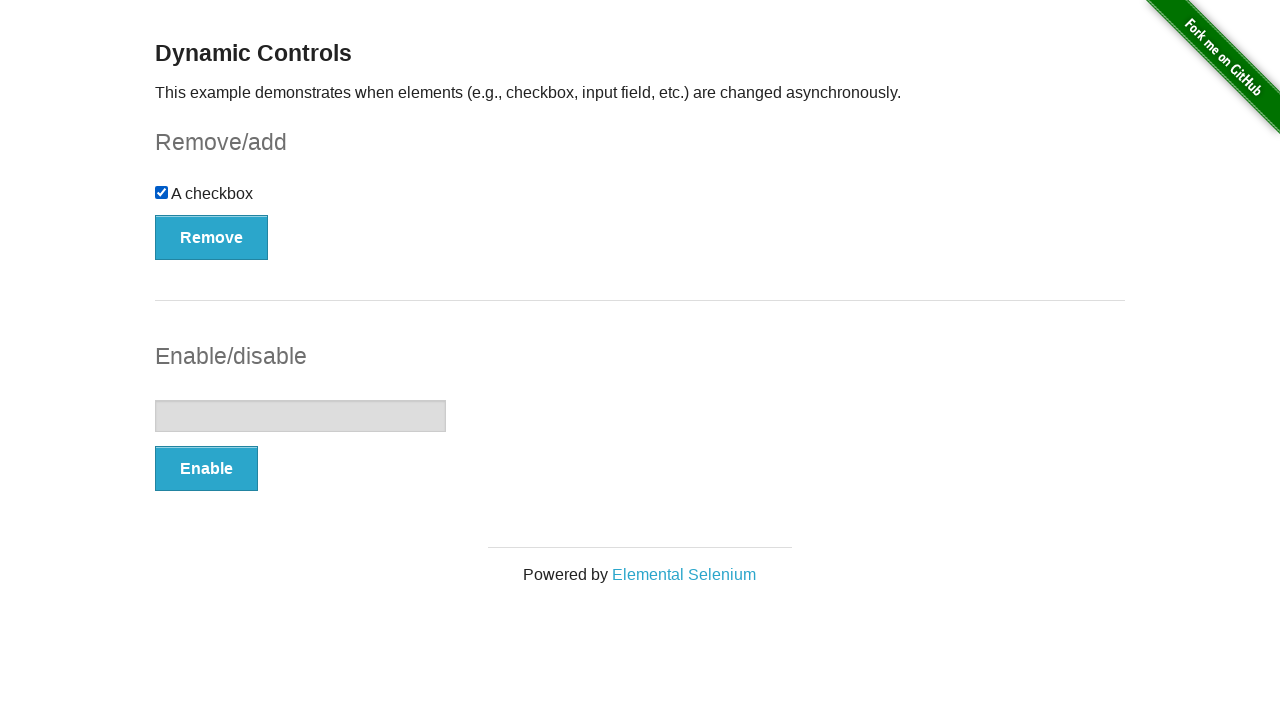

Waited 1 second for UI to settle
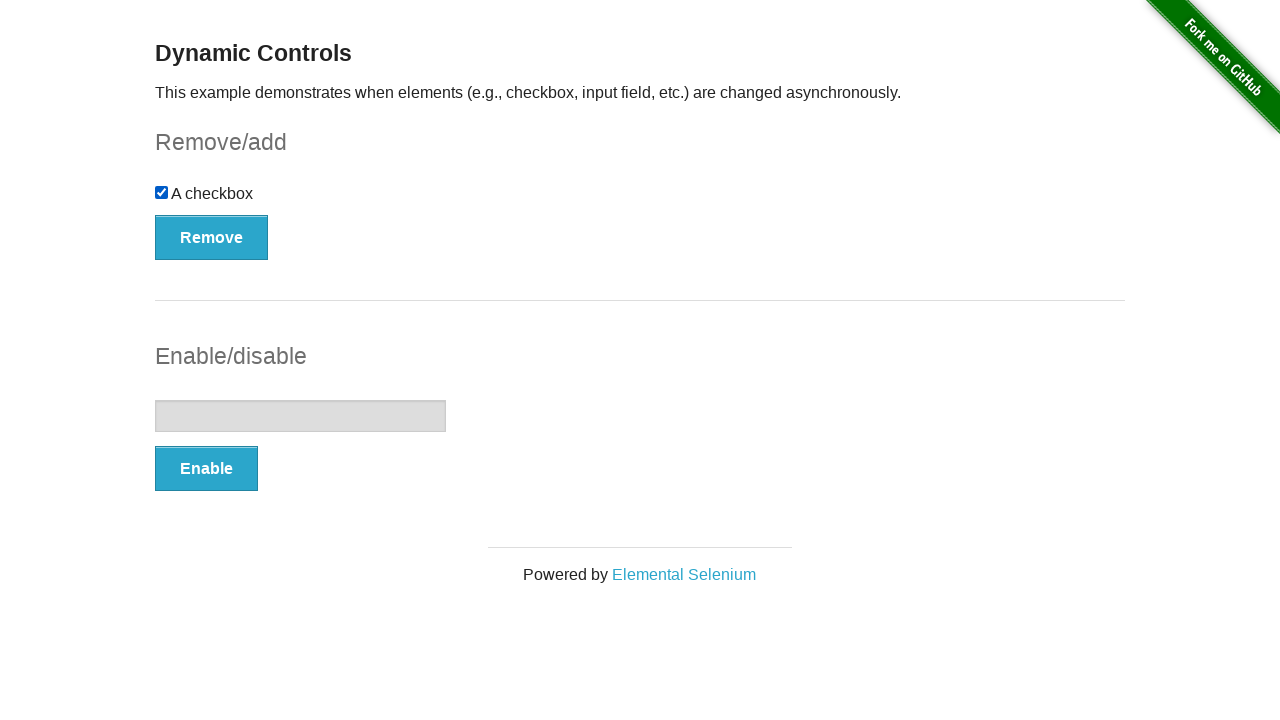

Clicked Remove button to remove checkbox at (212, 237) on #checkbox-example button
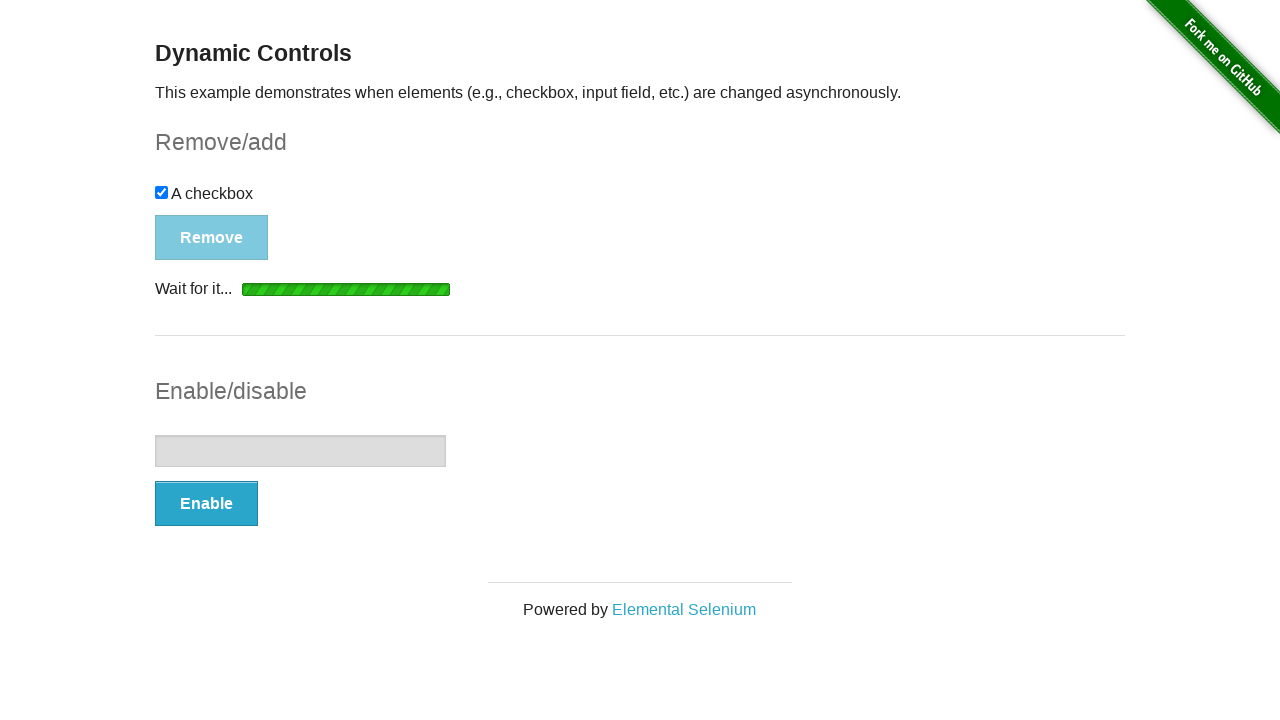

Confirmation message appeared after checkbox removal
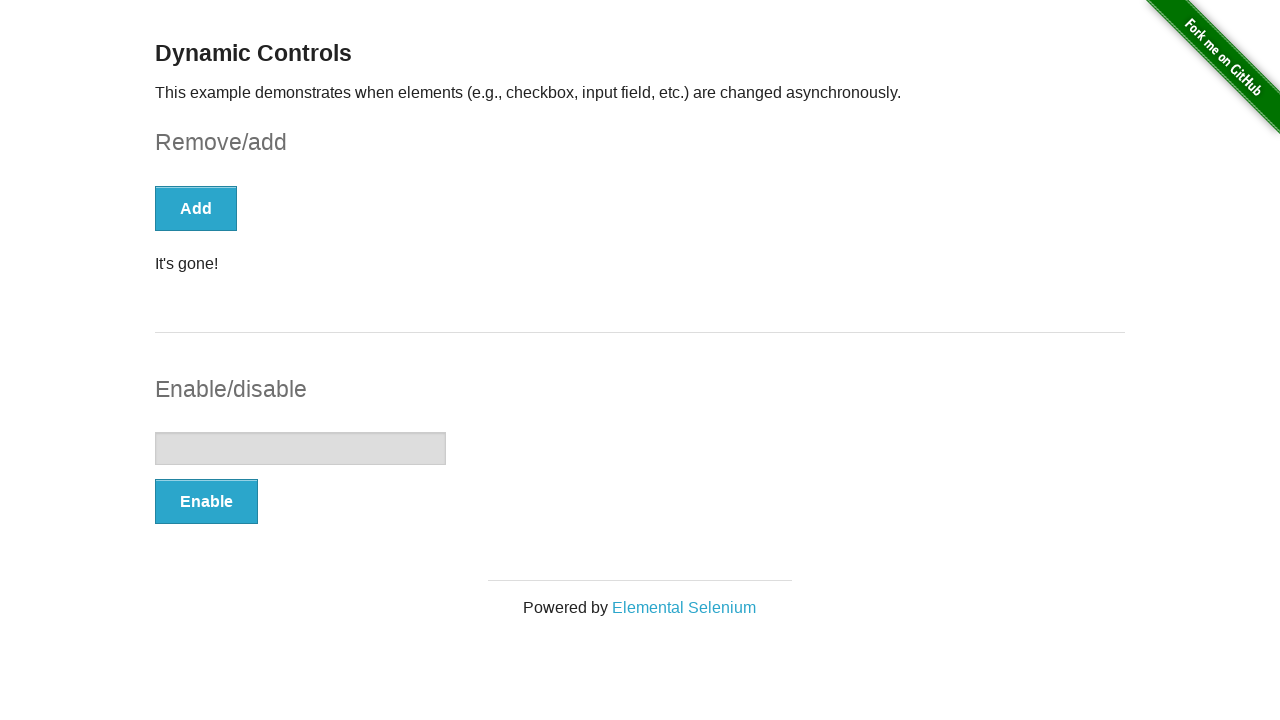

Retrieved message text: 'It's gone!'
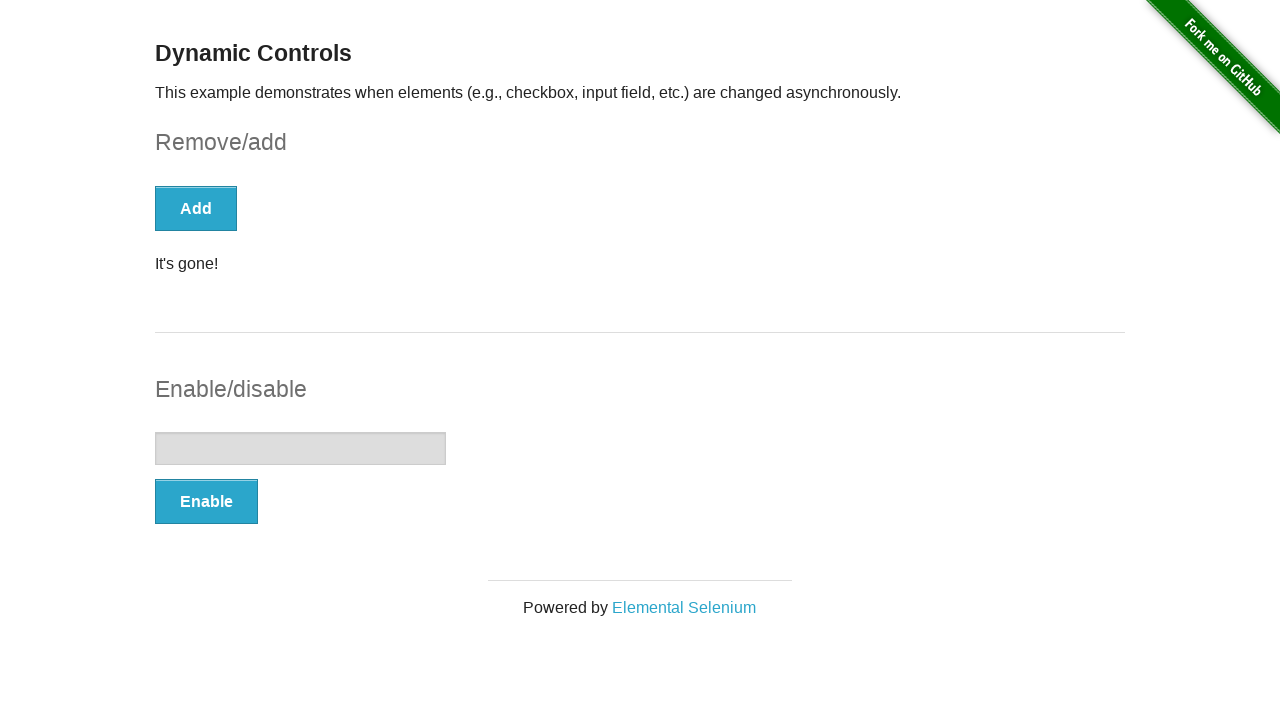

Verified message equals 'It's gone!' - test passed
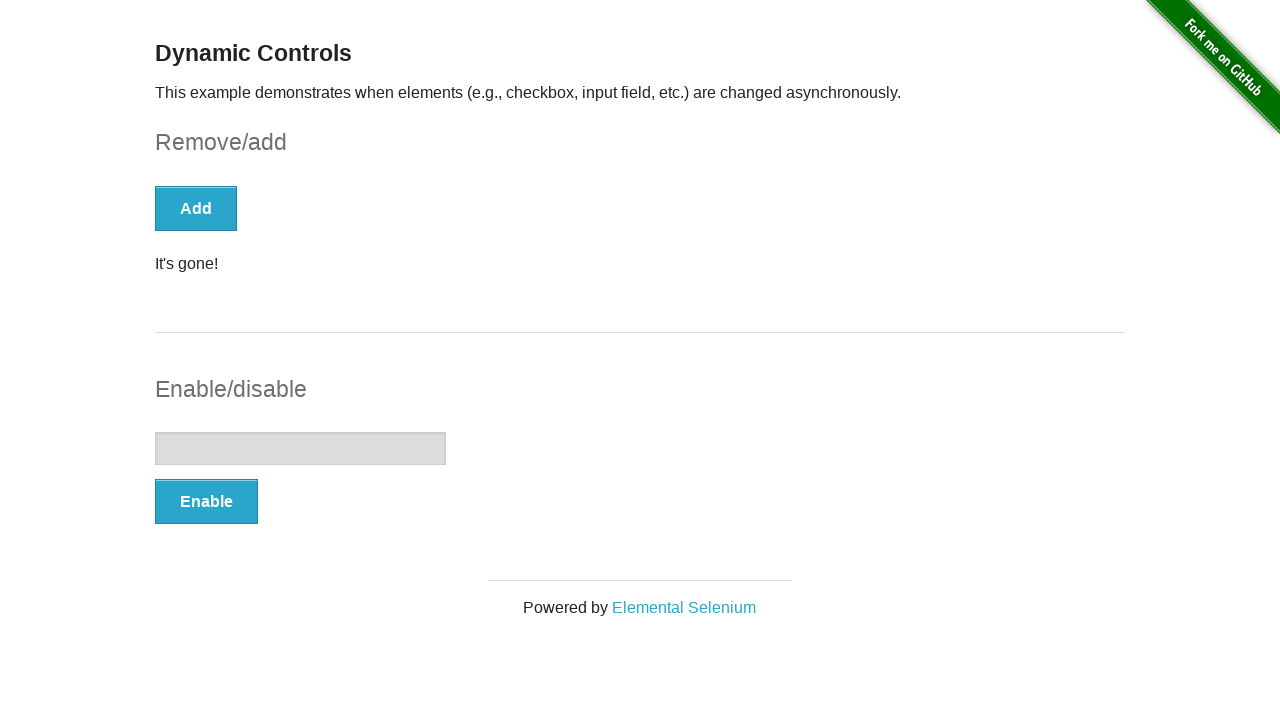

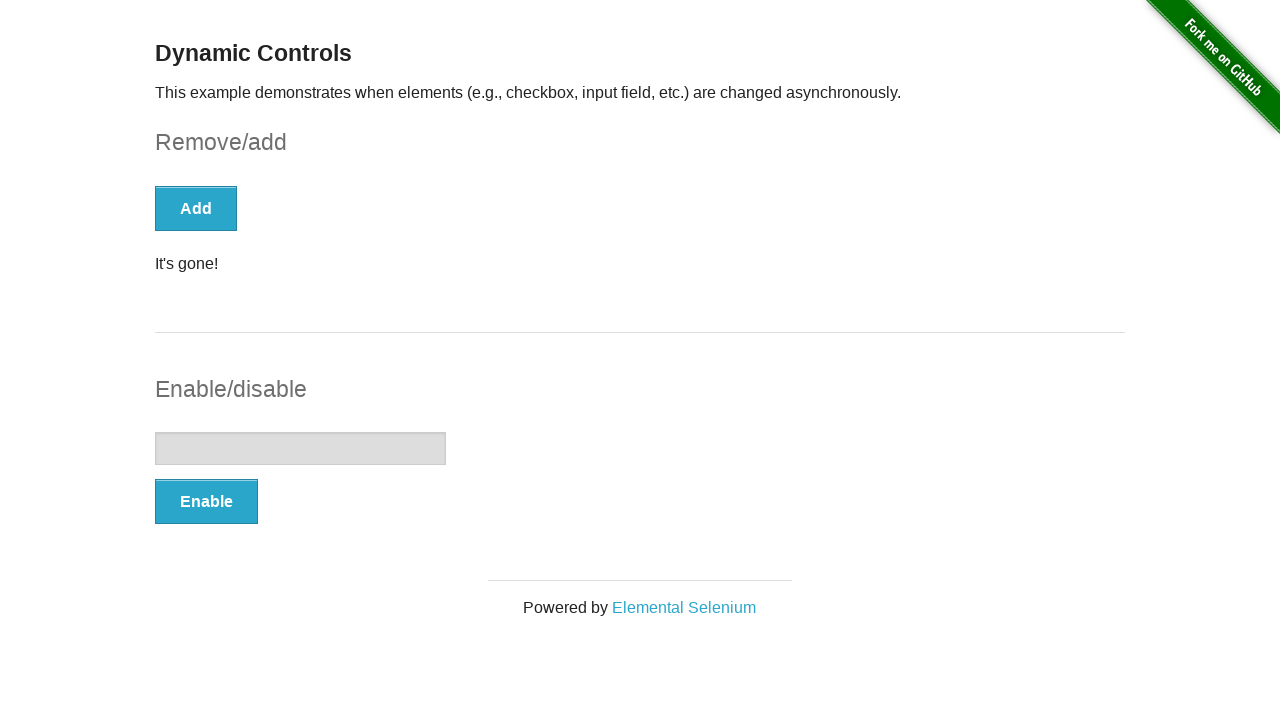